Tests a form submission by filling various input fields including name, address, and contact information, then validates the field colors after submission

Starting URL: https://bonigarcia.dev/selenium-webdriver-java/data-types.html

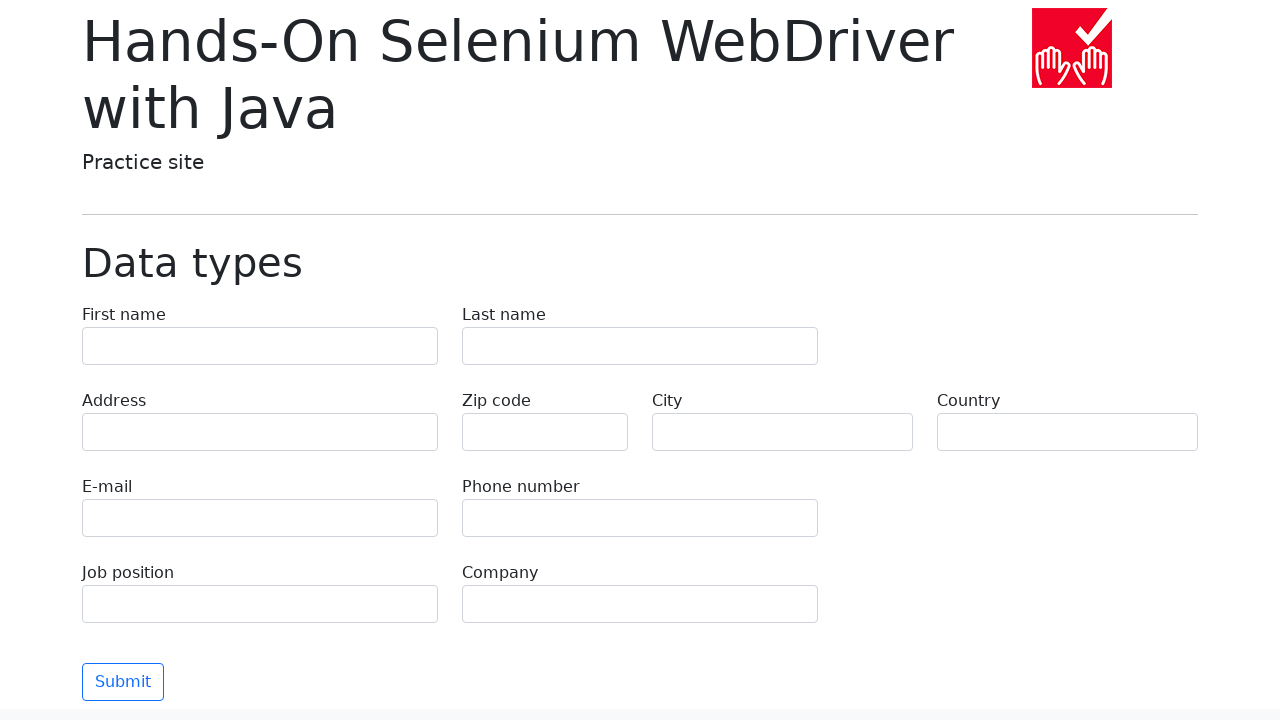

Filled first name field with 'Иван' on [name="first-name"]
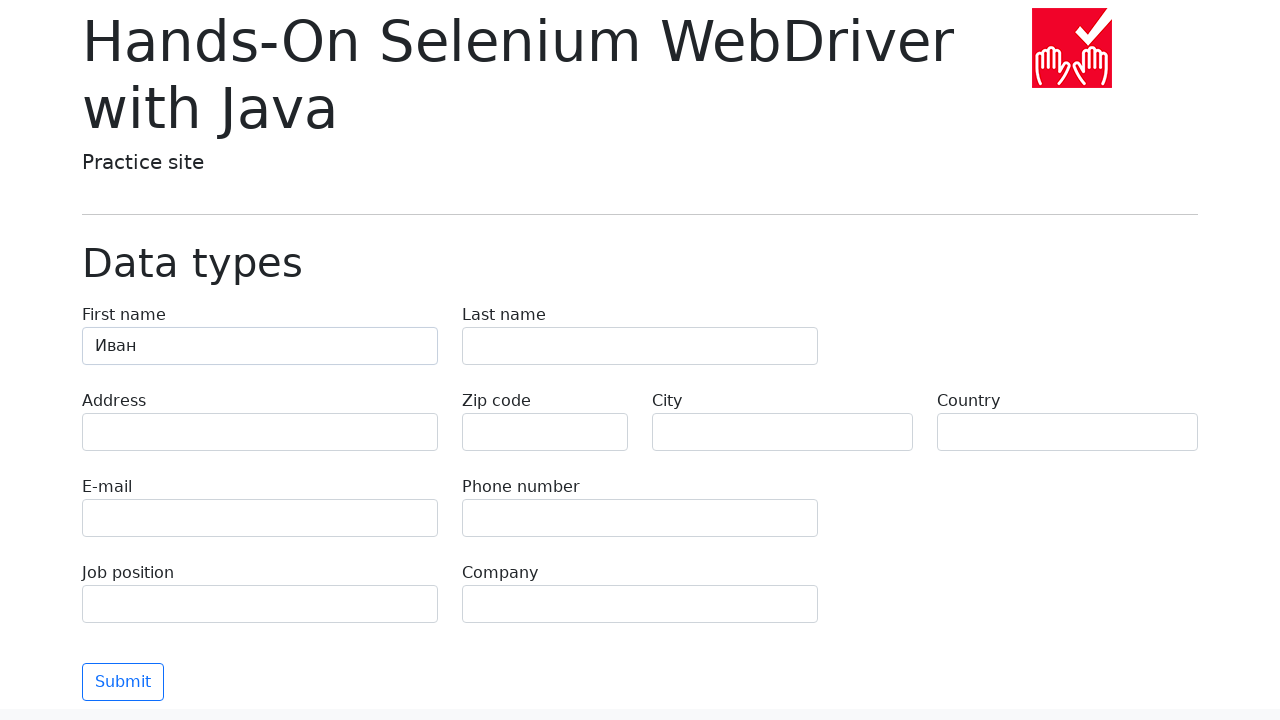

Filled last name field with 'Петров' on [name="last-name"]
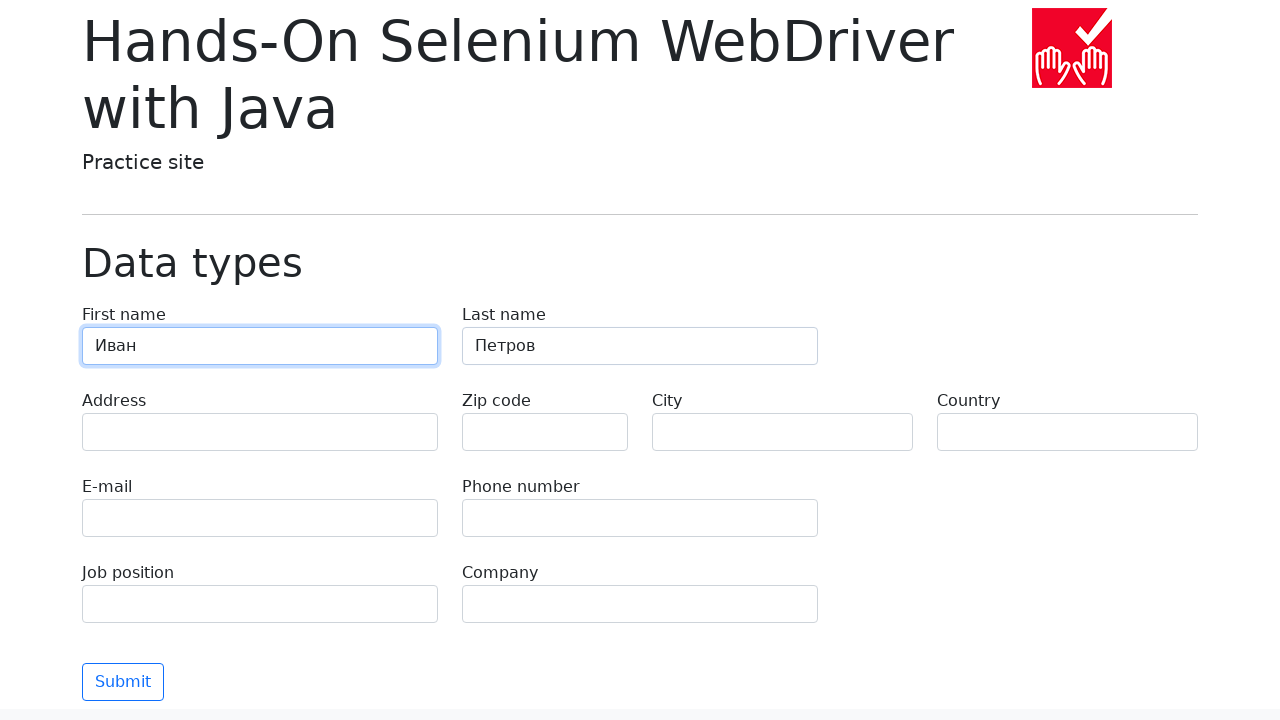

Filled address field with 'Ленина, 55-3' on [name="address"]
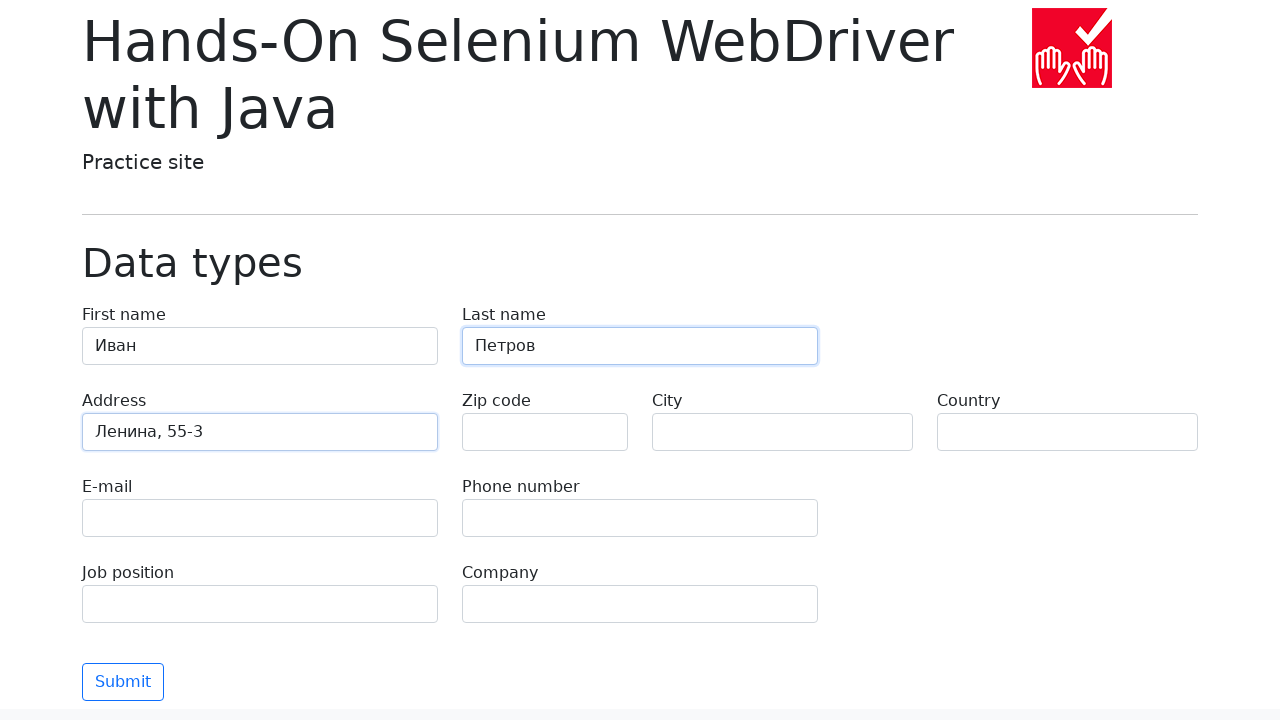

Cleared zip code field on [name="zip-code"]
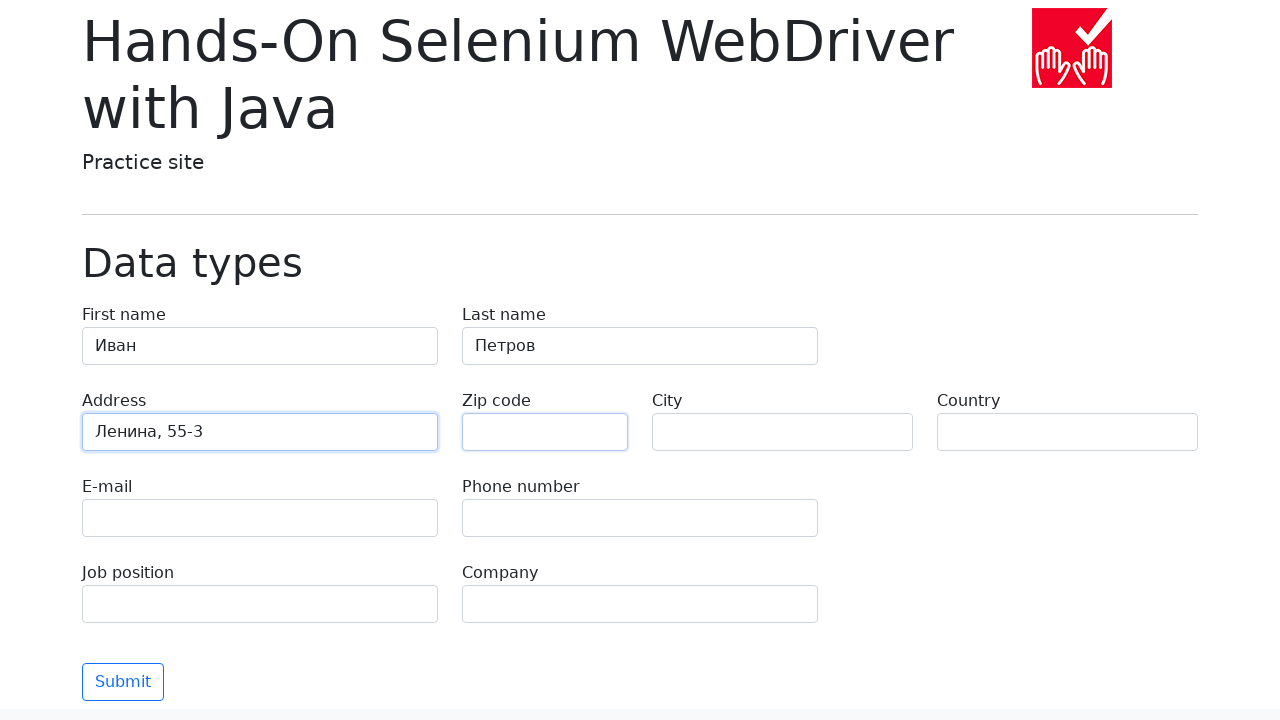

Filled city field with 'Москва' on [name="city"]
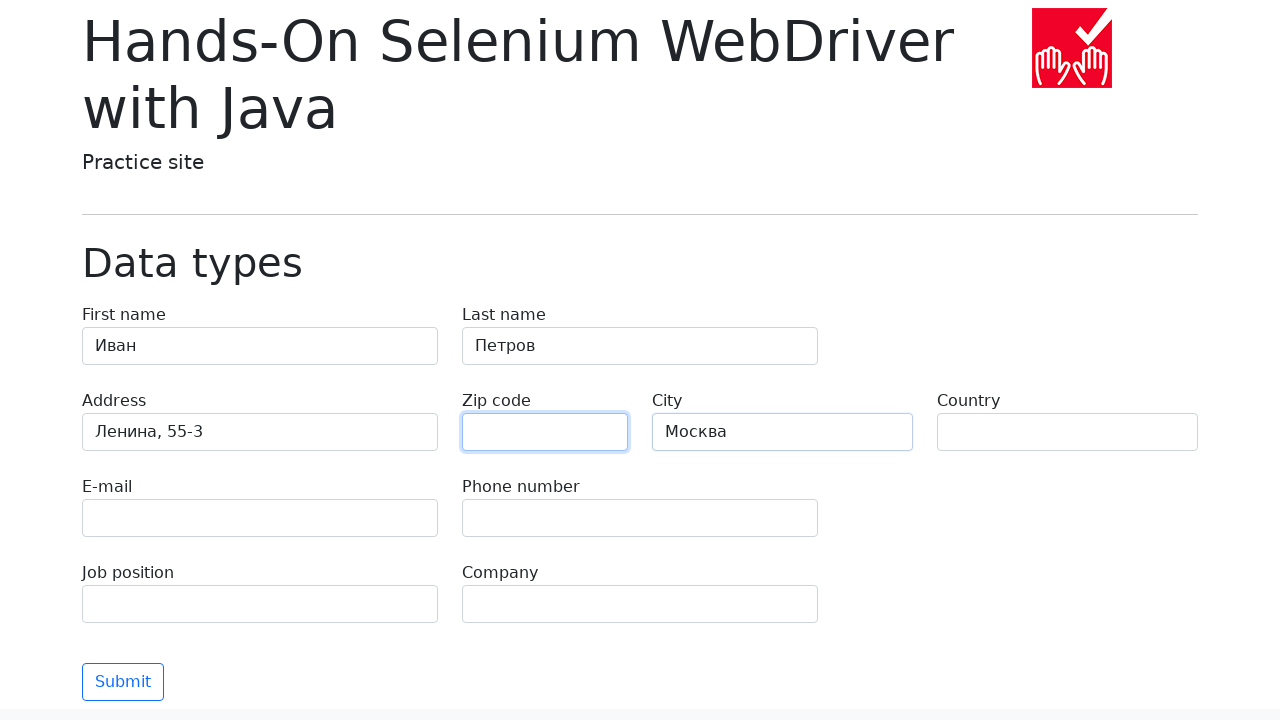

Filled country field with 'Россия' on [name="country"]
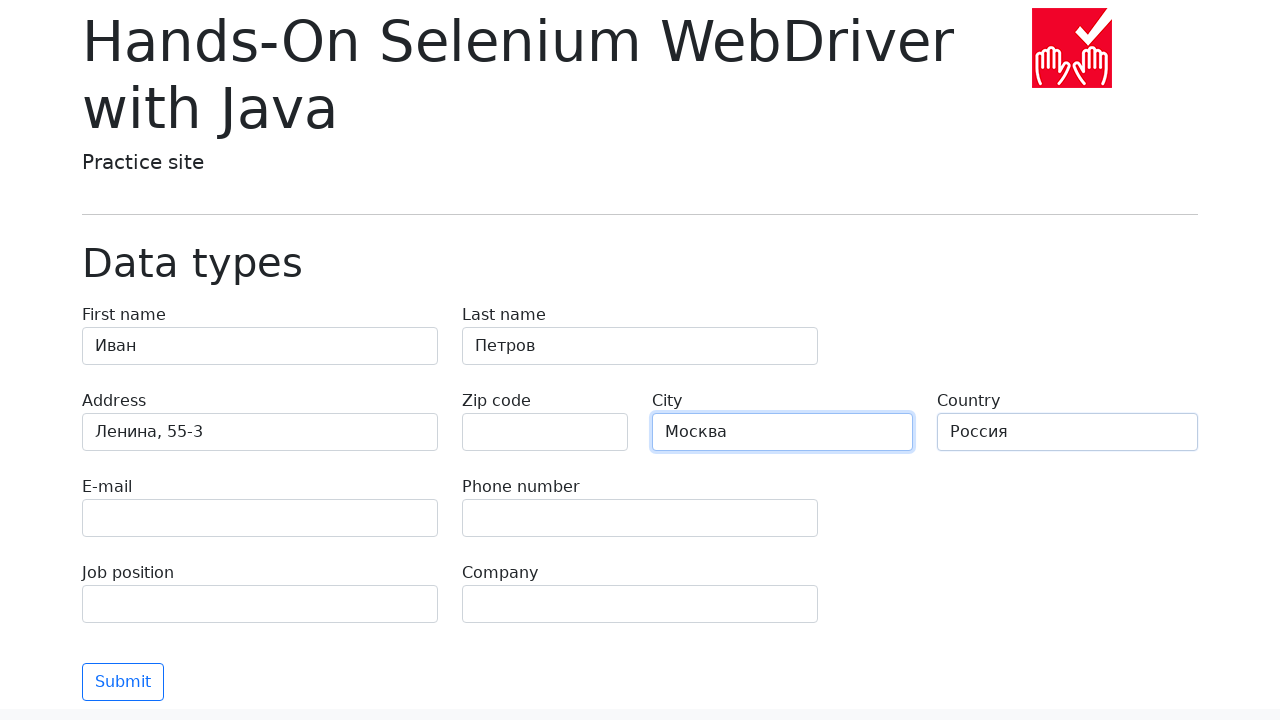

Filled email field with 'test@skypro.com' on [name="e-mail"]
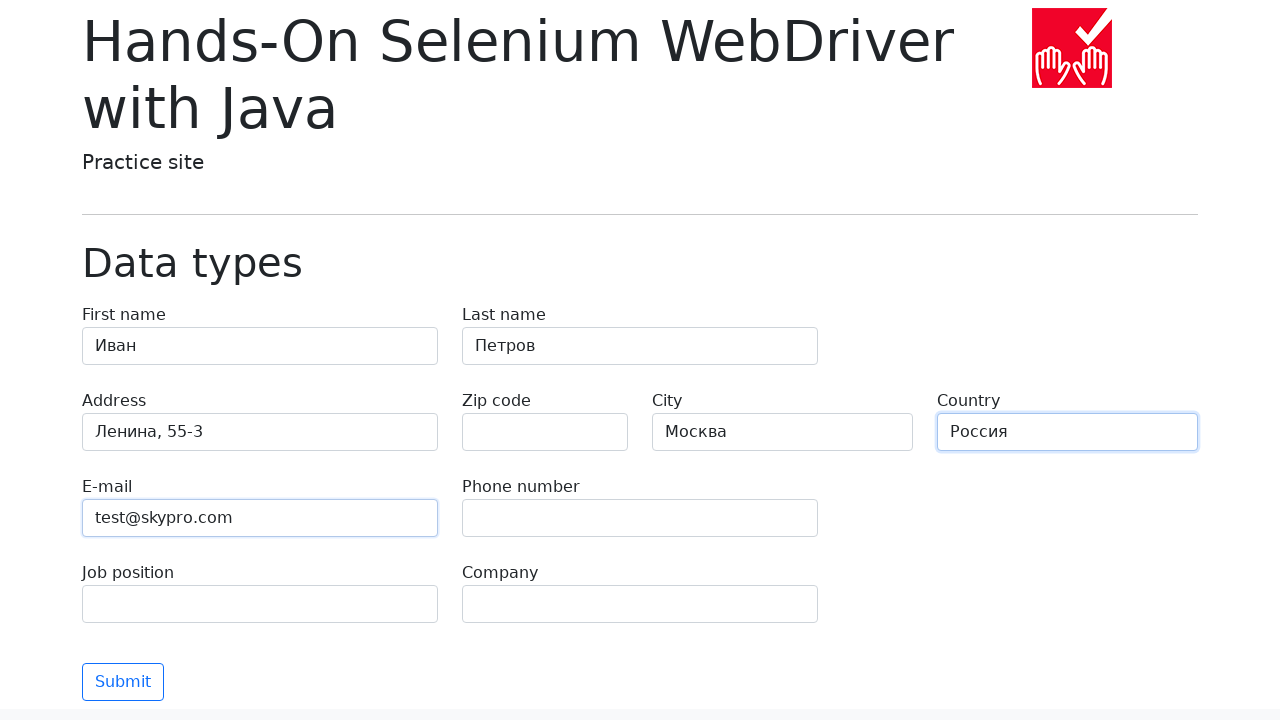

Filled phone field with '+7985899998787' on [name="phone"]
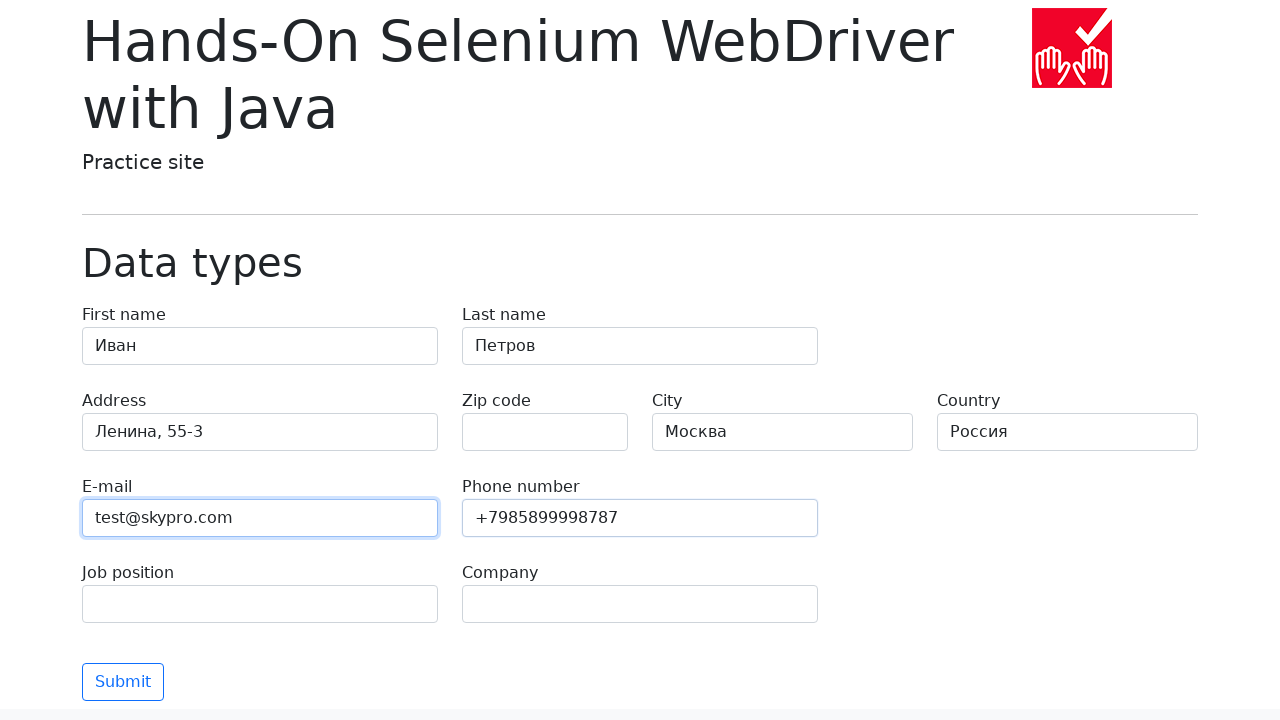

Filled job position field with 'QA' on [name="job-position"]
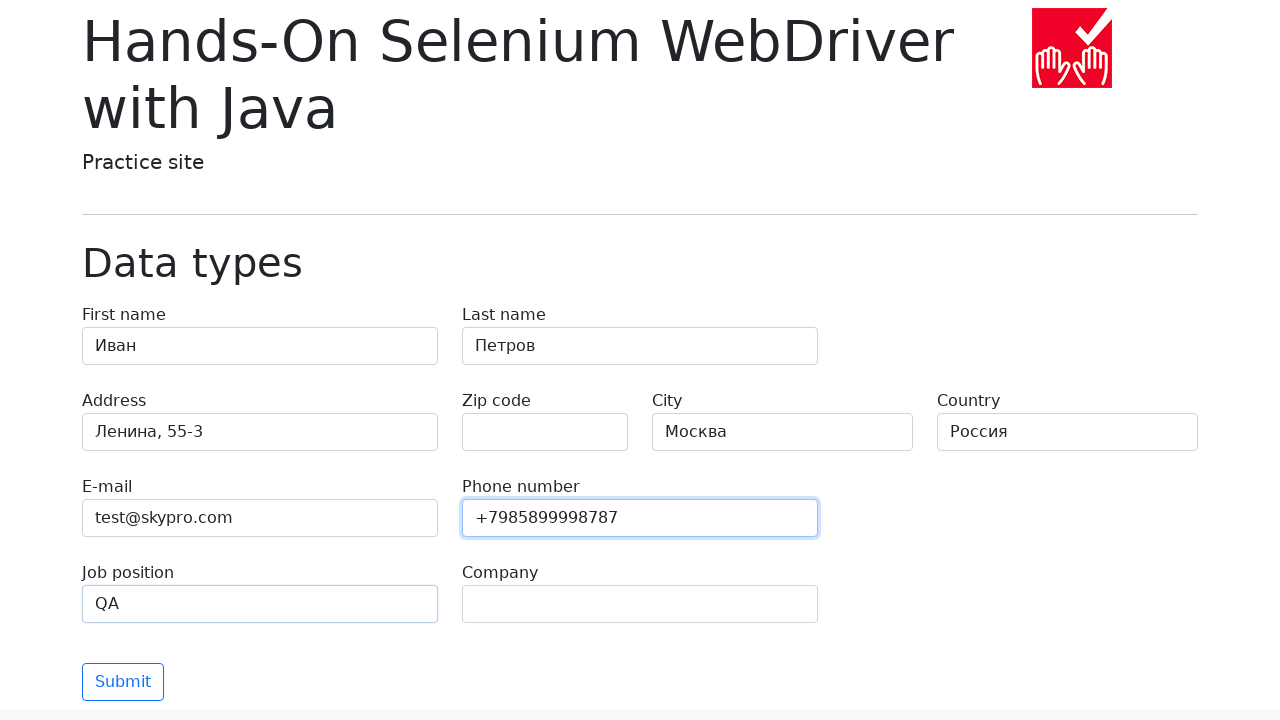

Filled company field with 'SkyPro' on [name="company"]
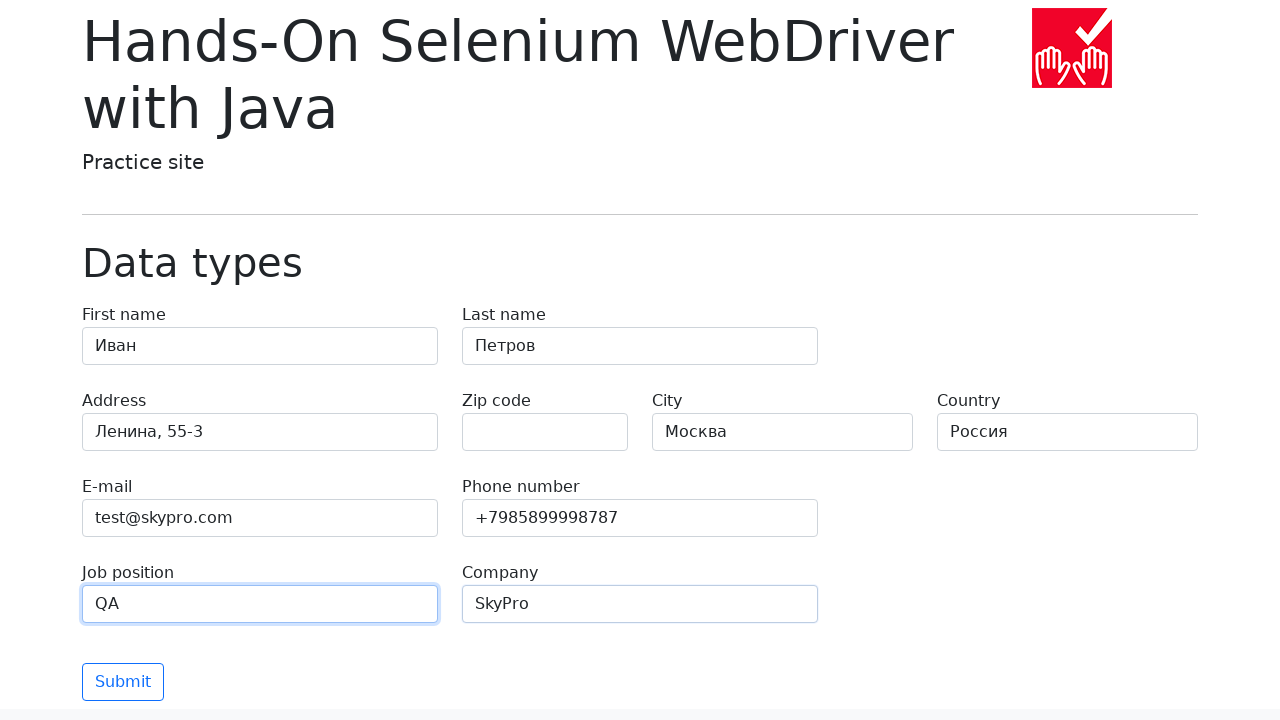

Clicked submit button to submit form at (123, 682) on button
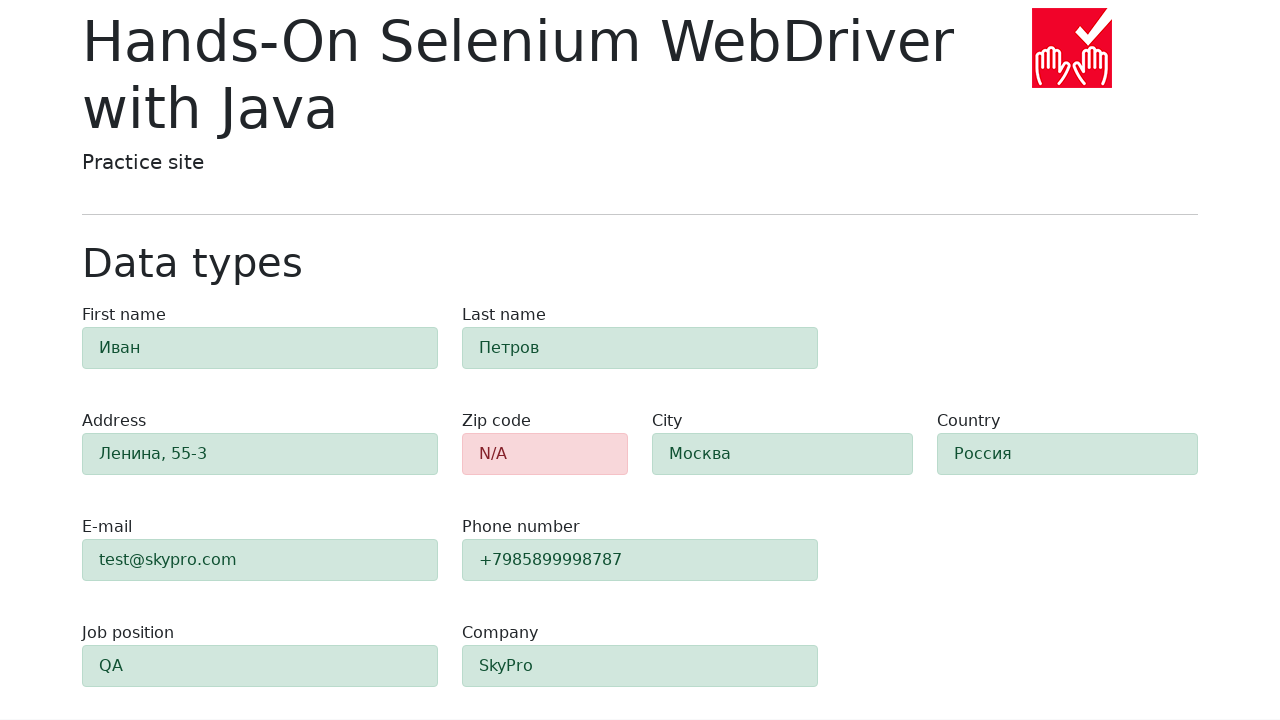

Waited for zip code field validation
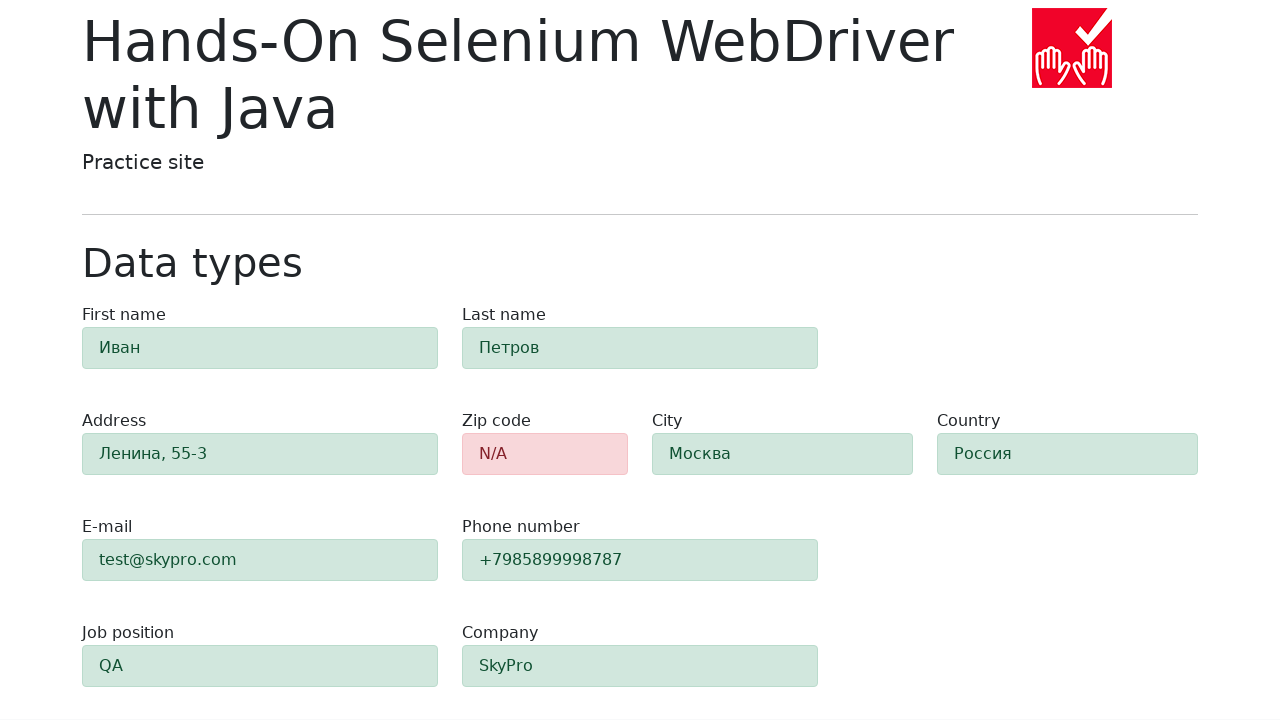

Form validation alert appeared
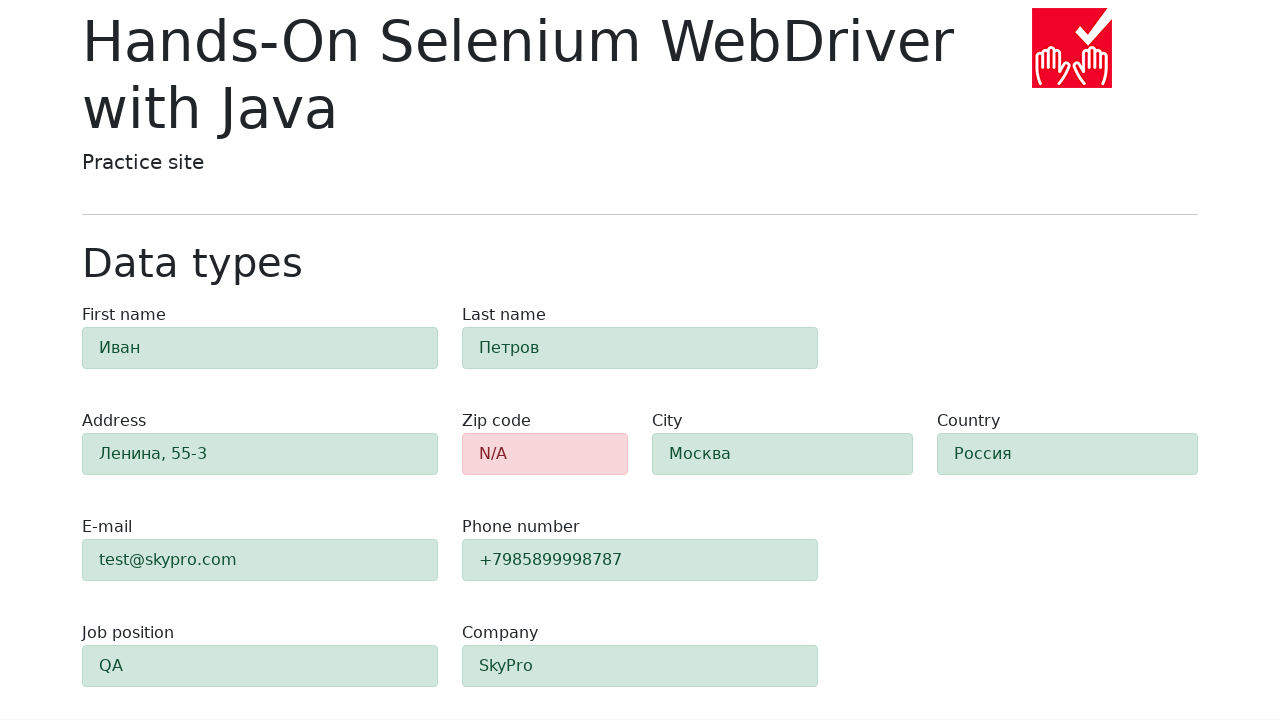

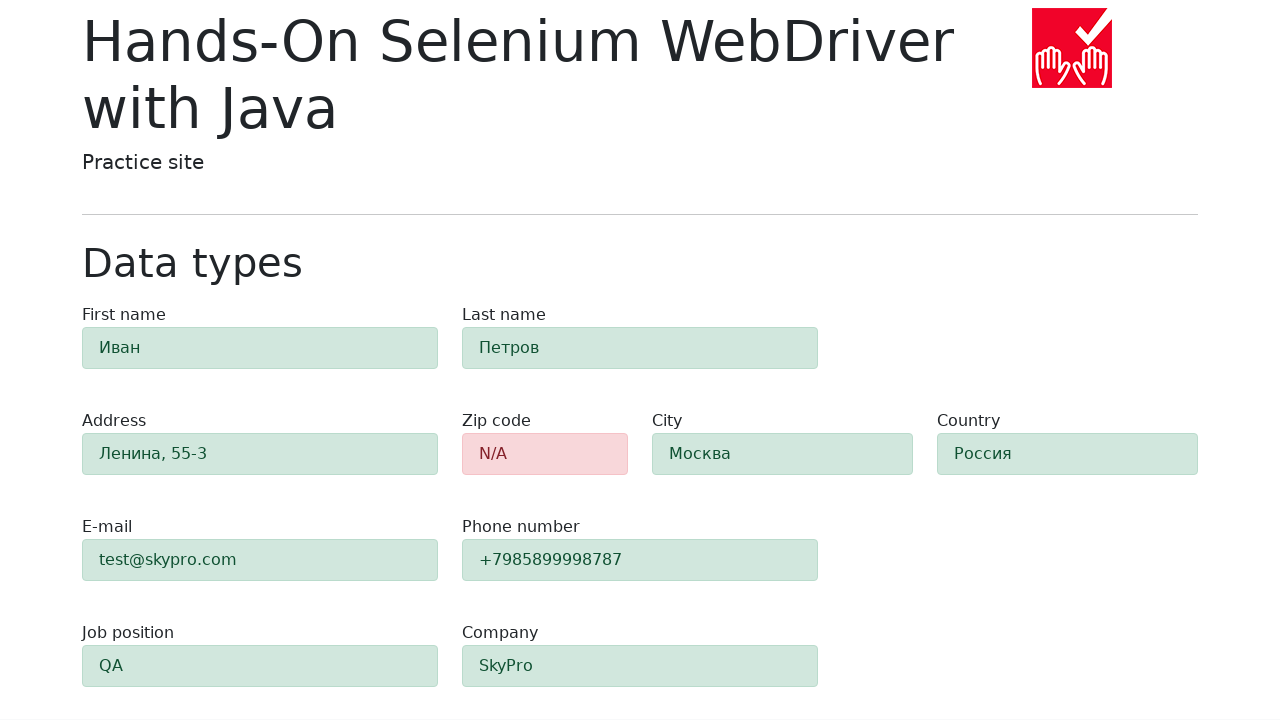